Tests dynamic controls by clicking Remove button, waiting for "It's gone!" message, then clicking Add button and waiting for "It's back!" message to appear.

Starting URL: https://the-internet.herokuapp.com/dynamic_controls

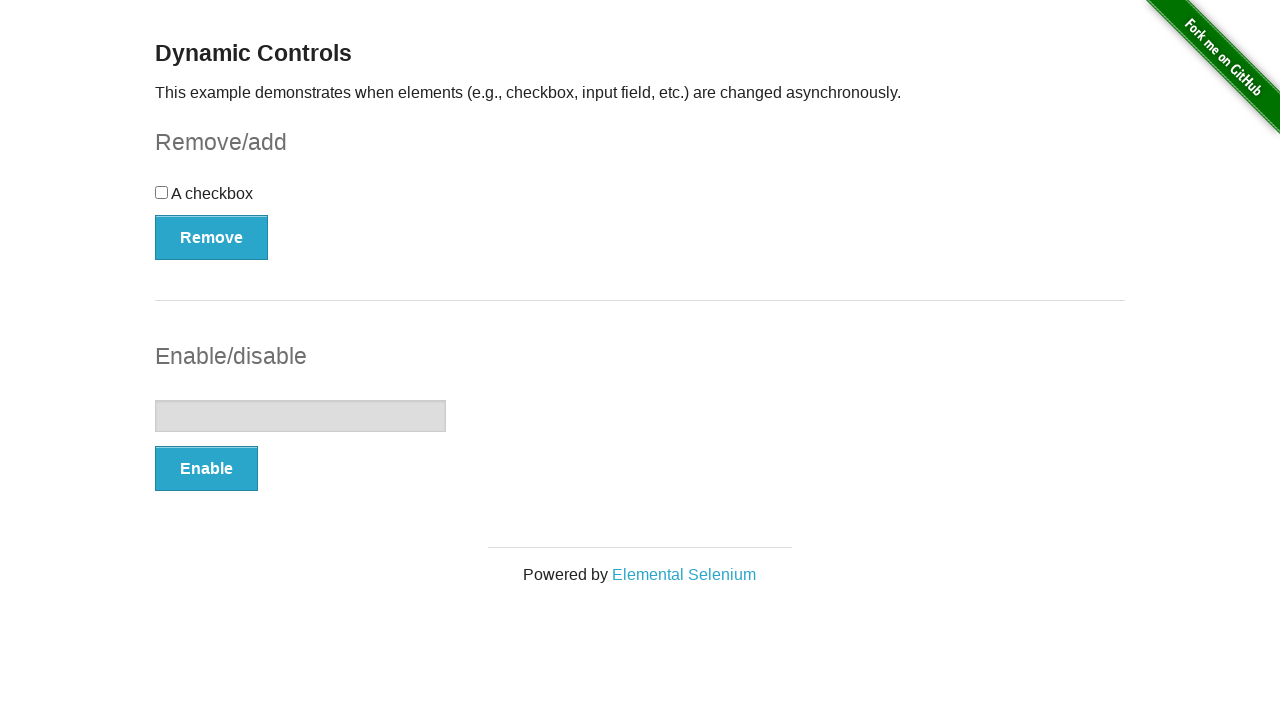

Clicked Remove button at (212, 237) on xpath=//button[.='Remove']
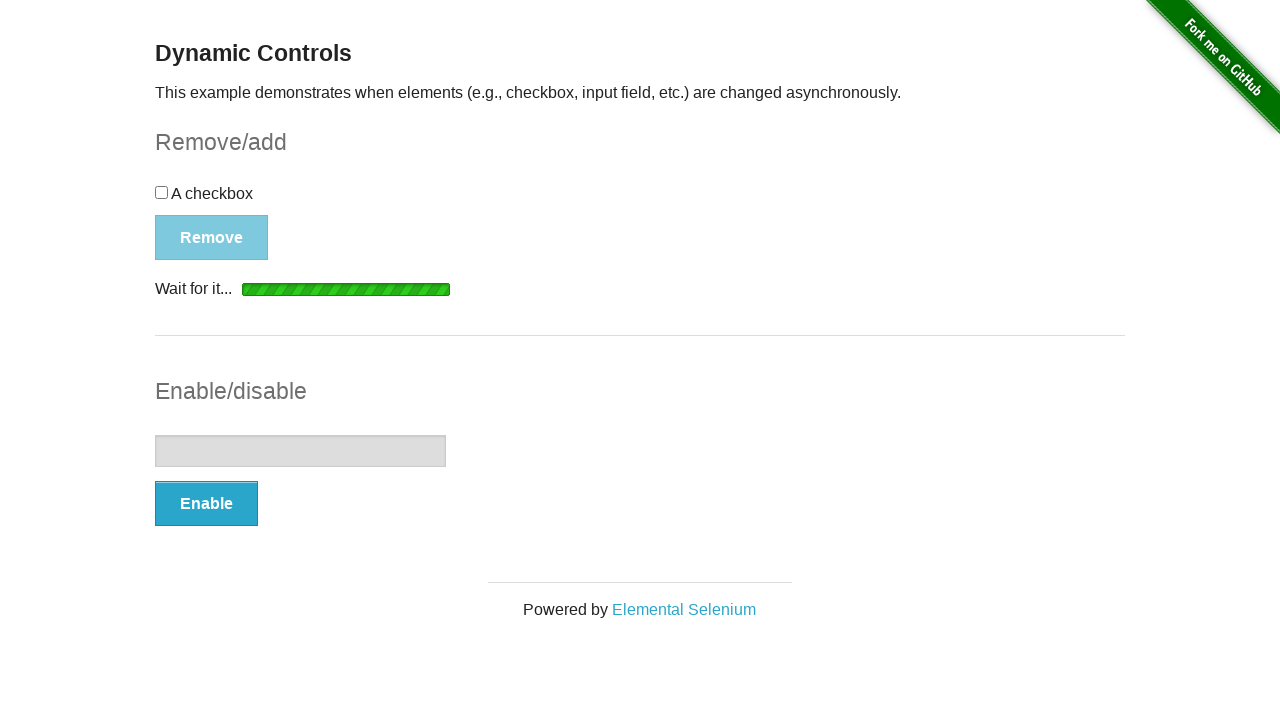

Waited for 'It's gone!' message to appear
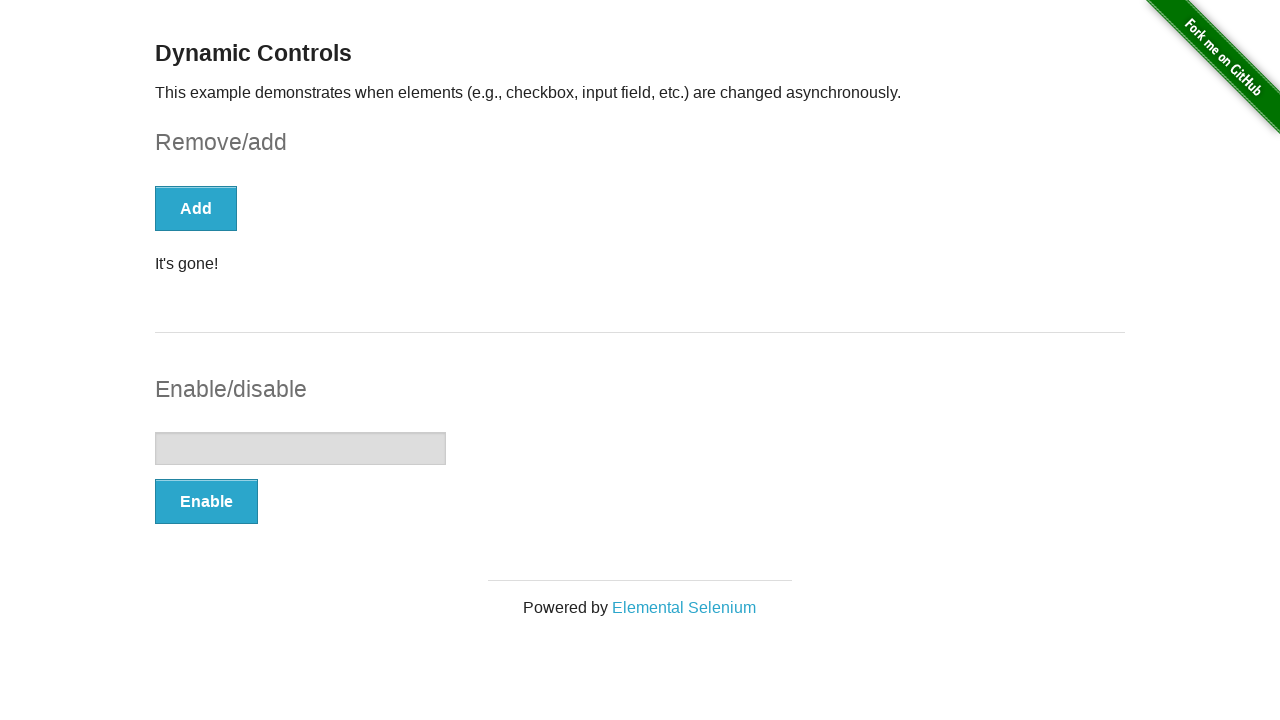

Clicked Add button at (196, 208) on xpath=//button[text()='Add']
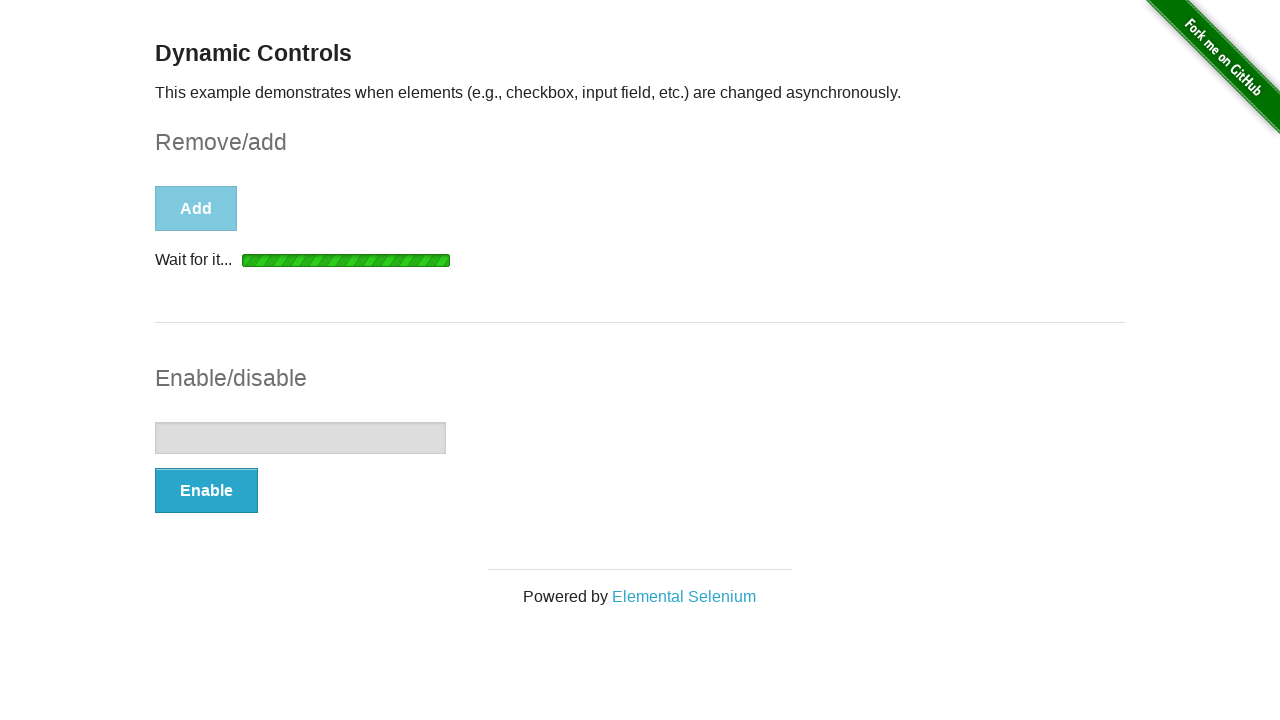

Waited for 'It's back!' message to appear
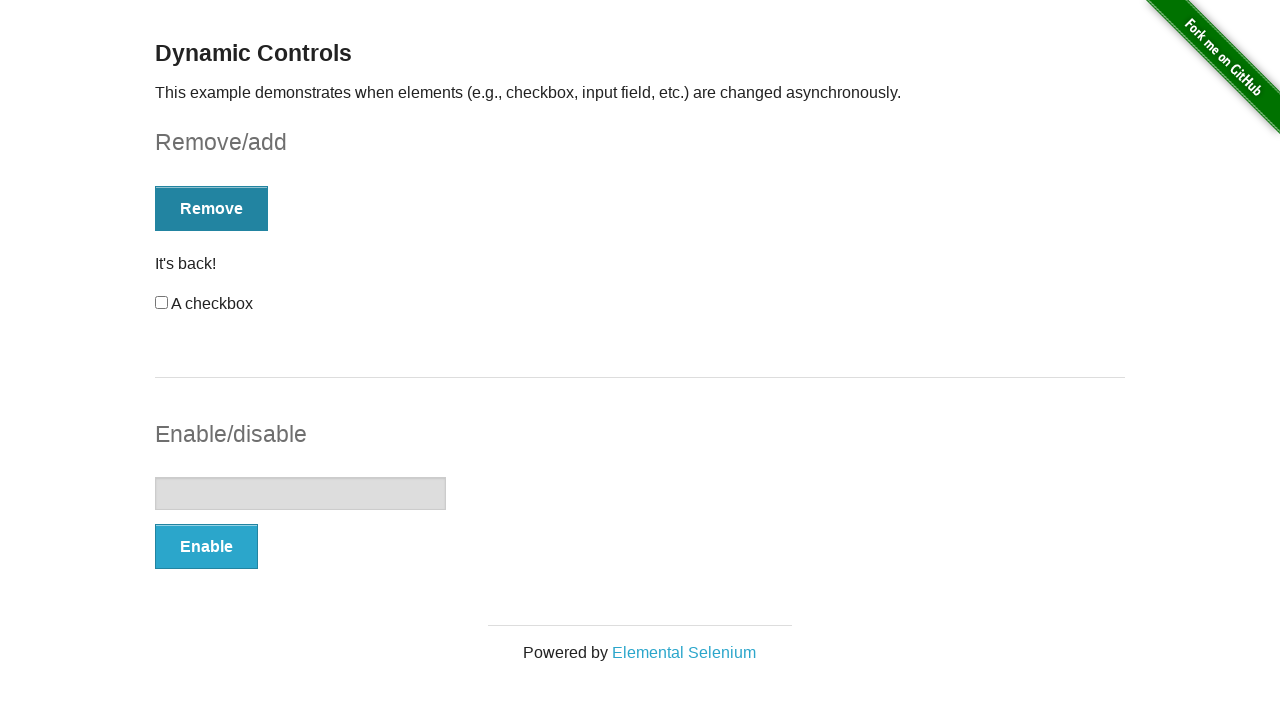

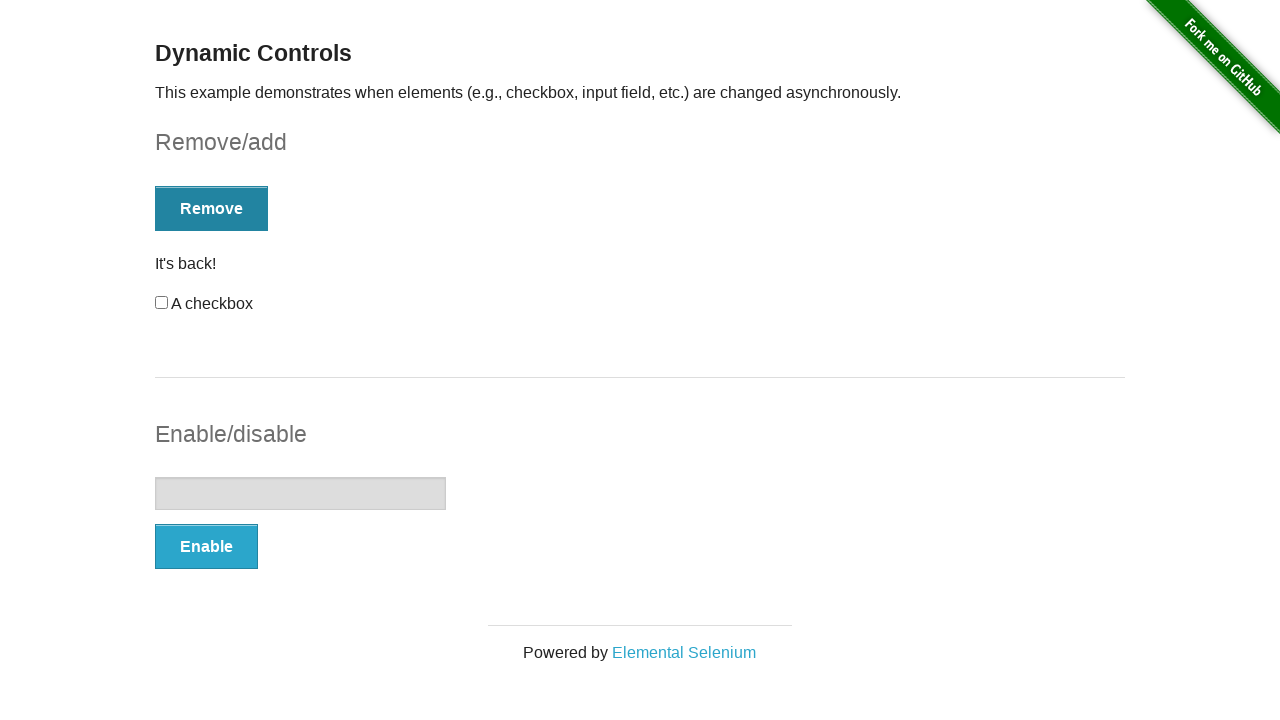